Tests form submission by filling only the name field, then submitting the form and verifying the response message appears

Starting URL: https://ultimateqa.com/filling-out-forms/

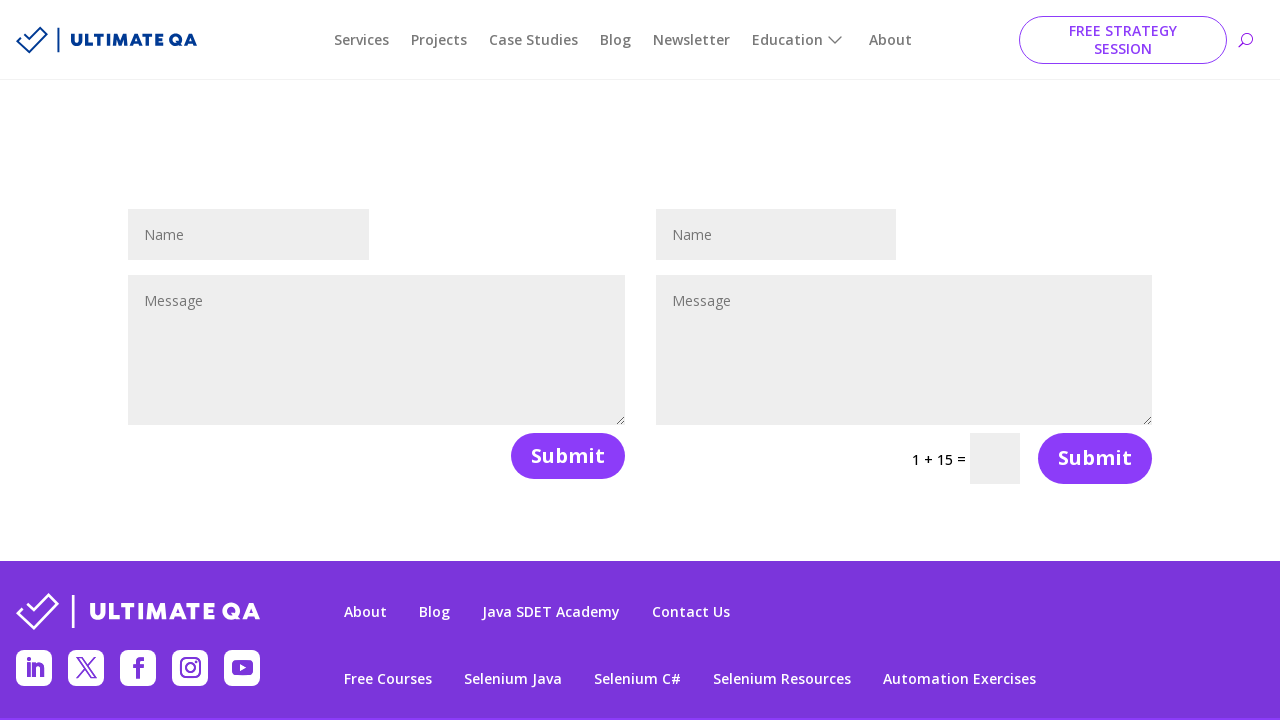

Filled name field with 'Sarah Johnson' on #et_pb_contact_name_0
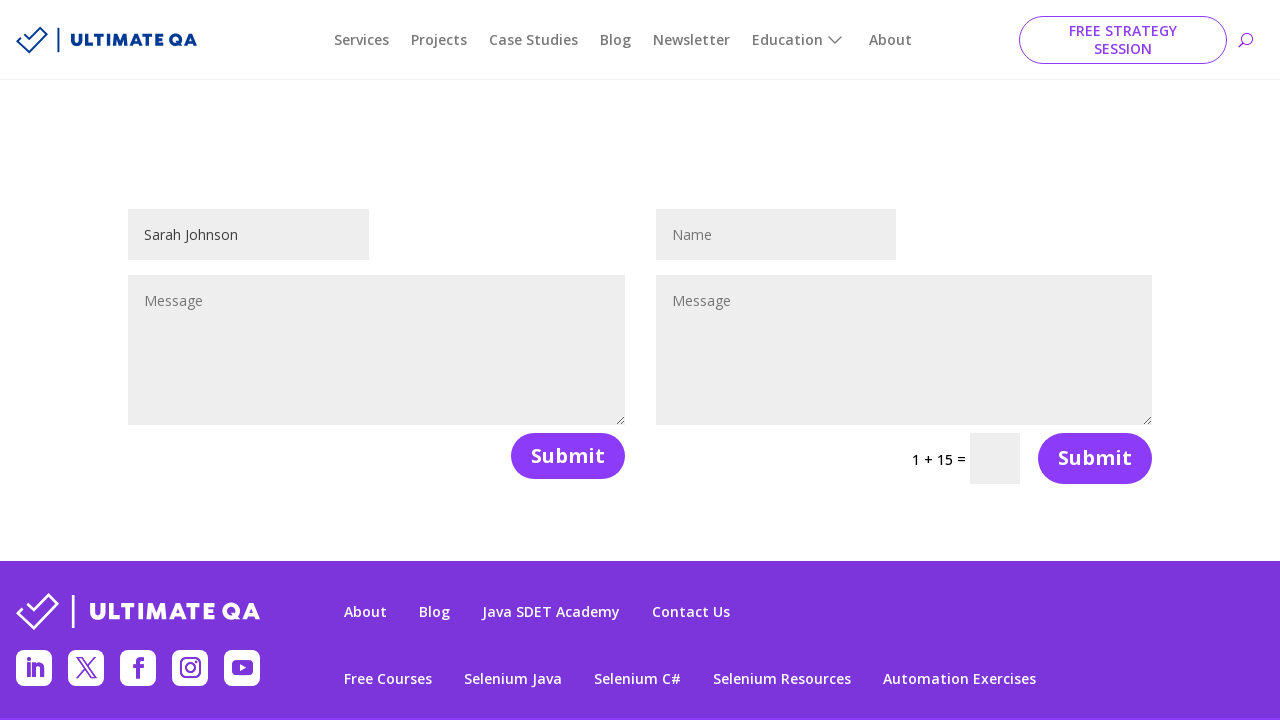

Clicked form submit button at (568, 456) on (//button[@type='submit'])[1]
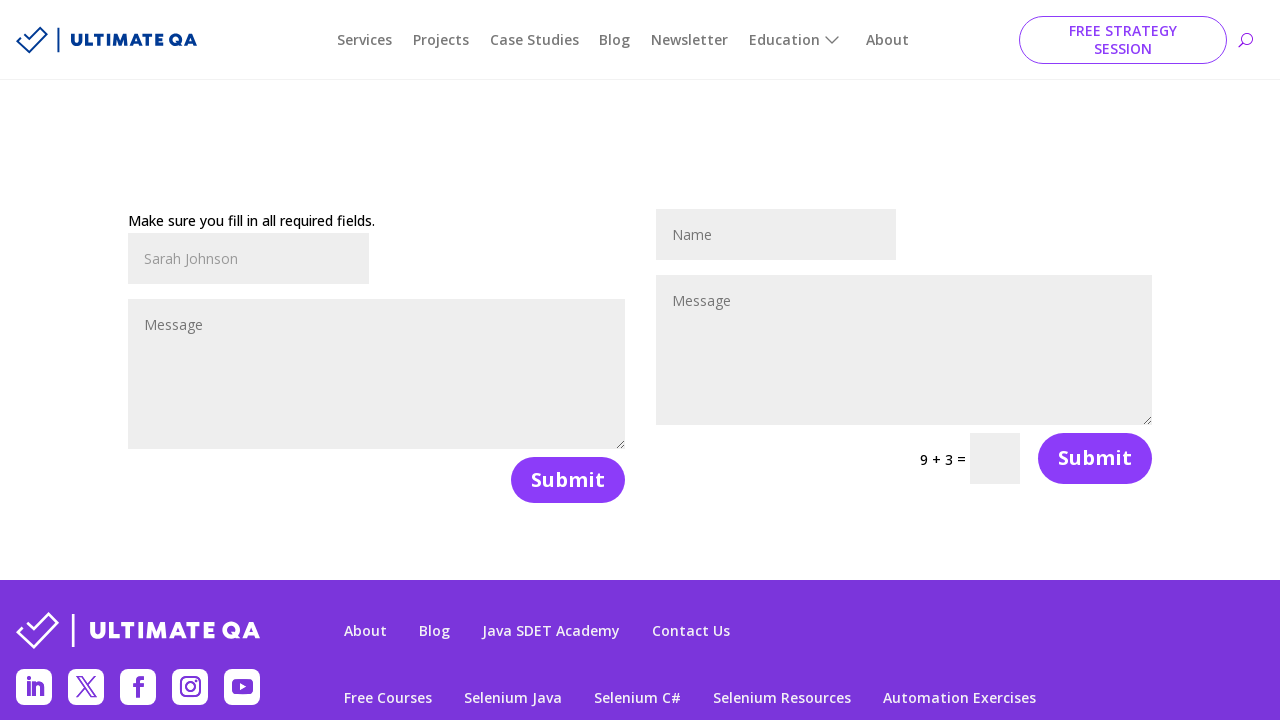

Response message appeared after form submission
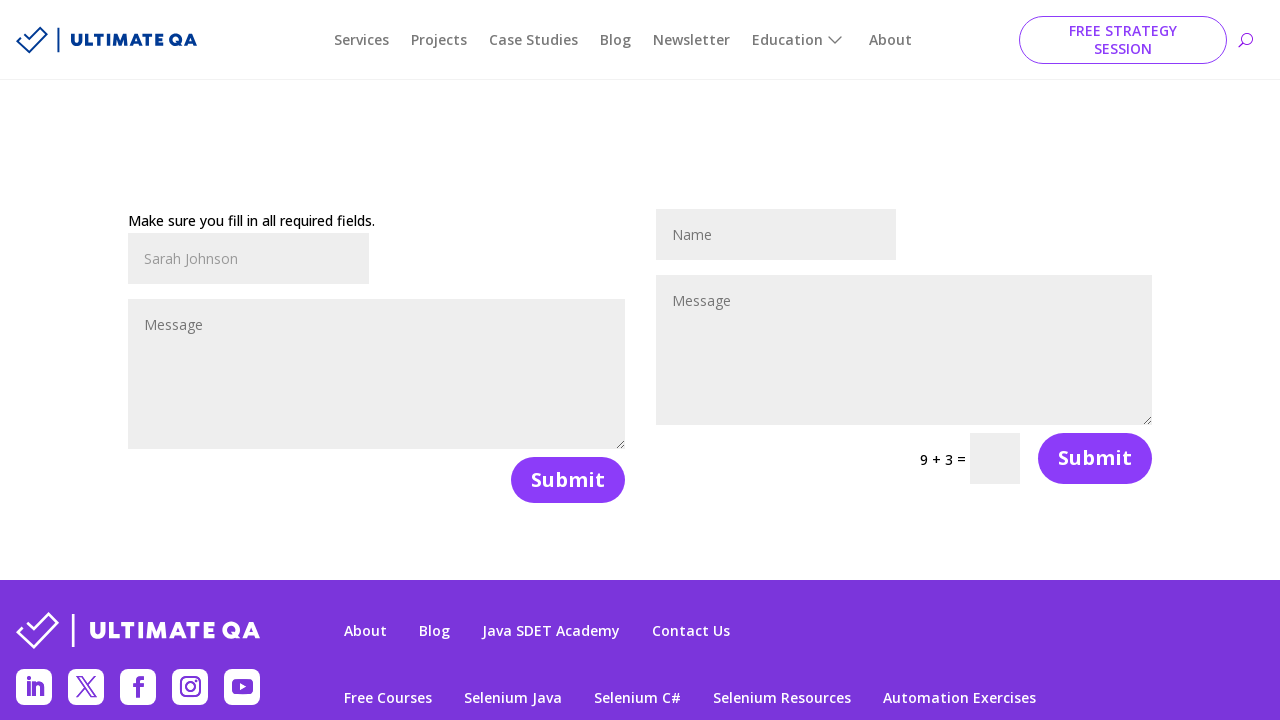

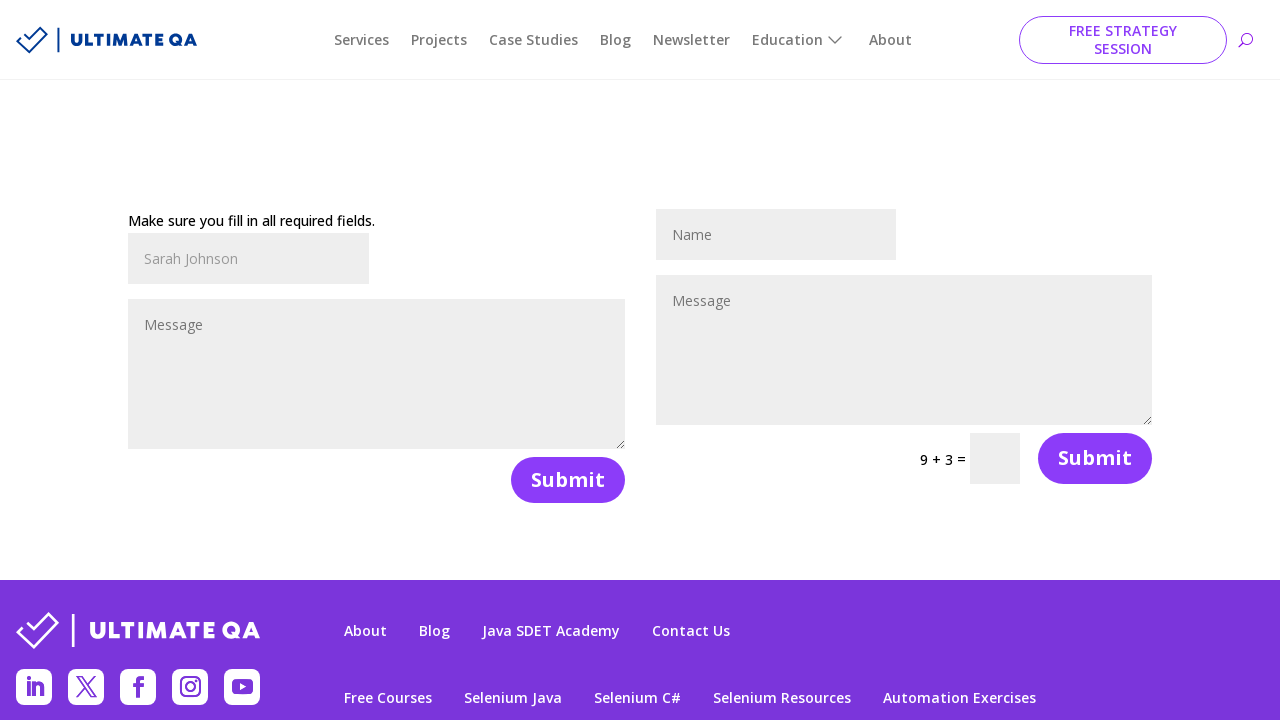